Navigates to the OrangeHRM demo site and validates that the page title is correct by checking it equals "OrangeHRM"

Starting URL: https://opensource-demo.orangehrmlive.com

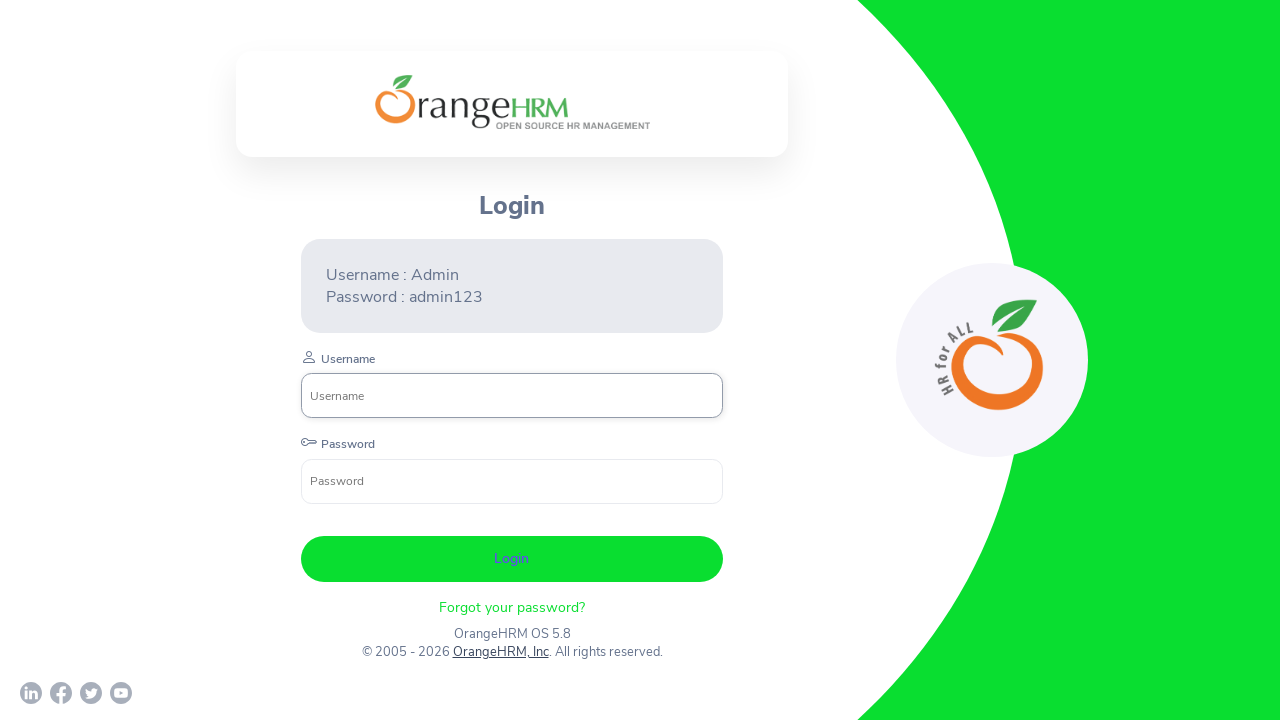

Waited for page to load (domcontentloaded state)
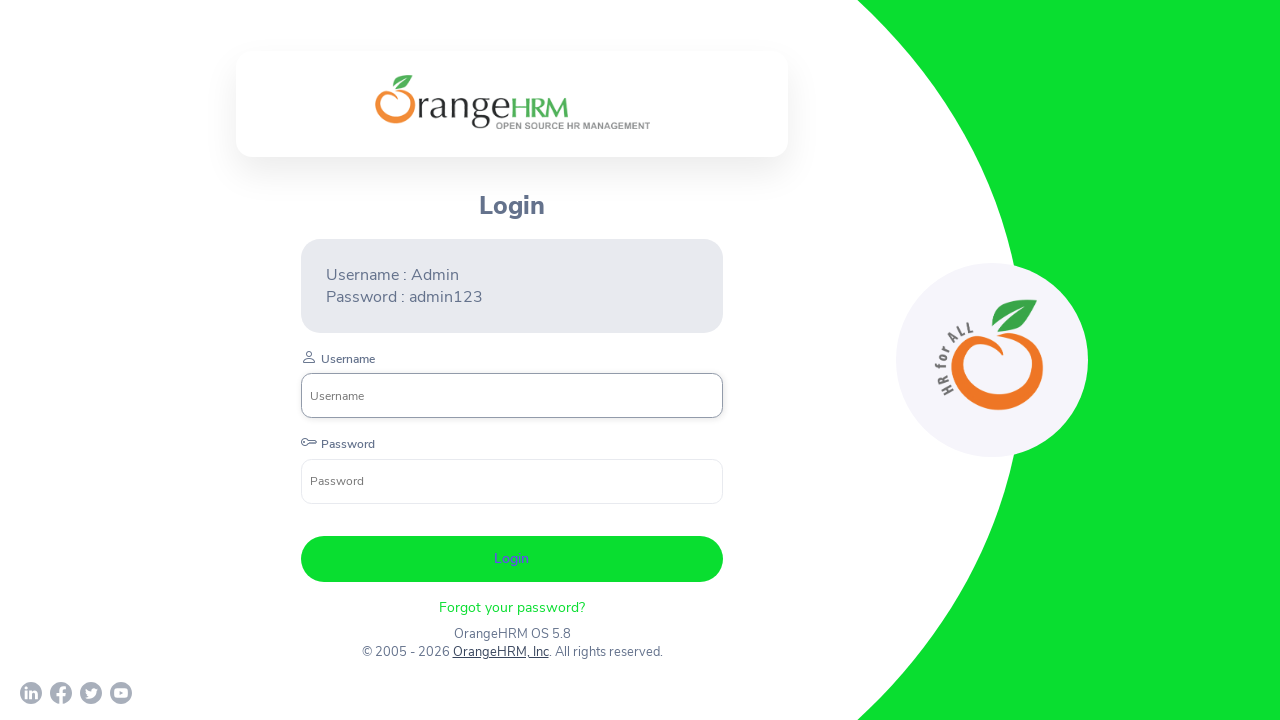

Retrieved page title: 'OrangeHRM'
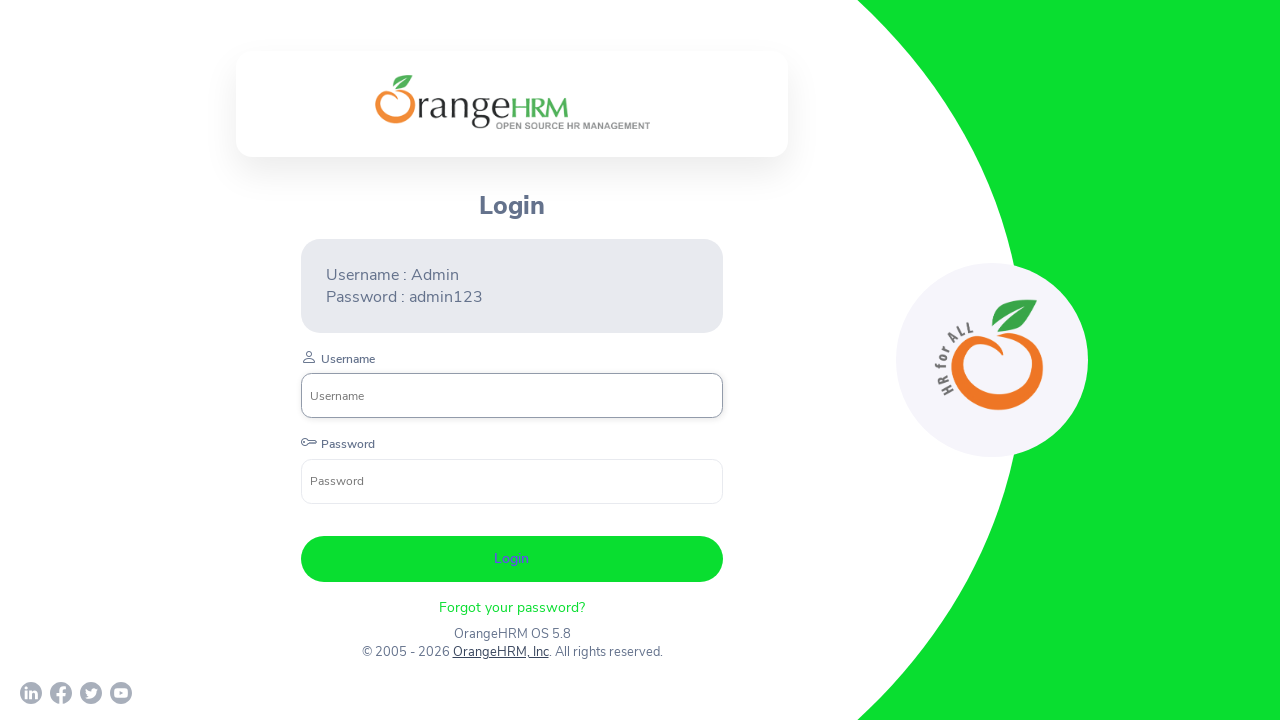

Validated that page title contains 'OrangeHRM'
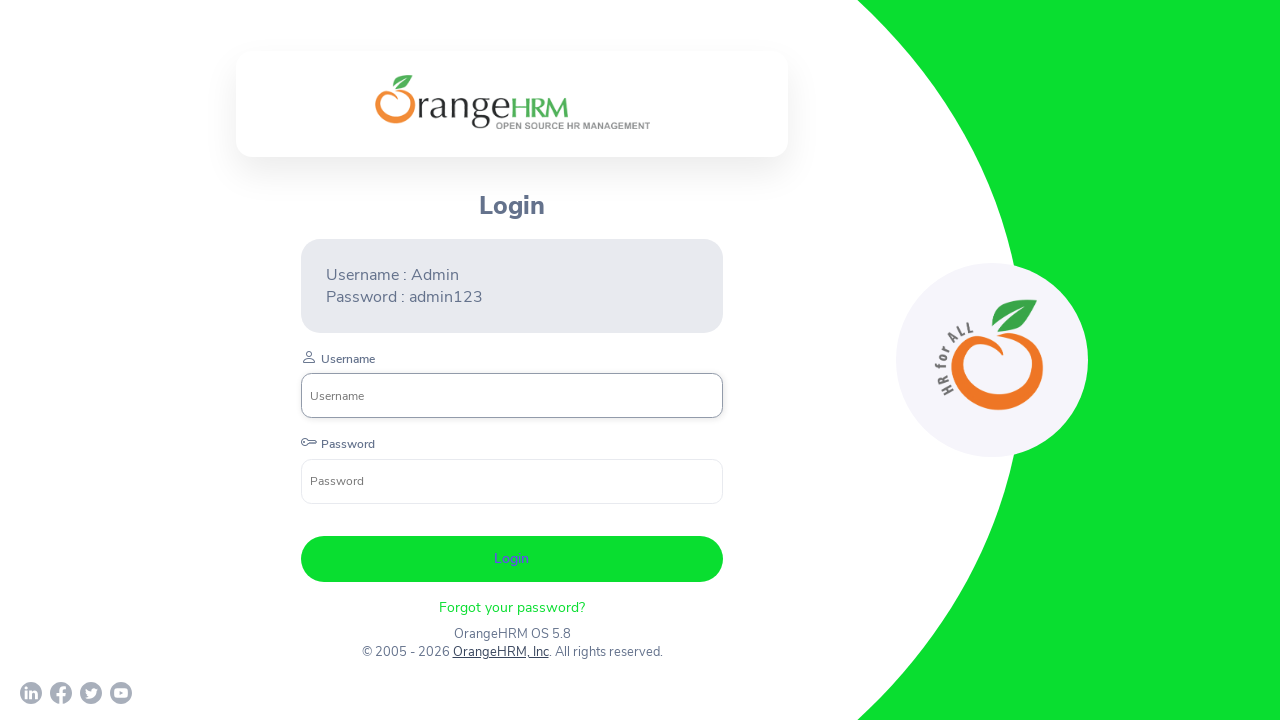

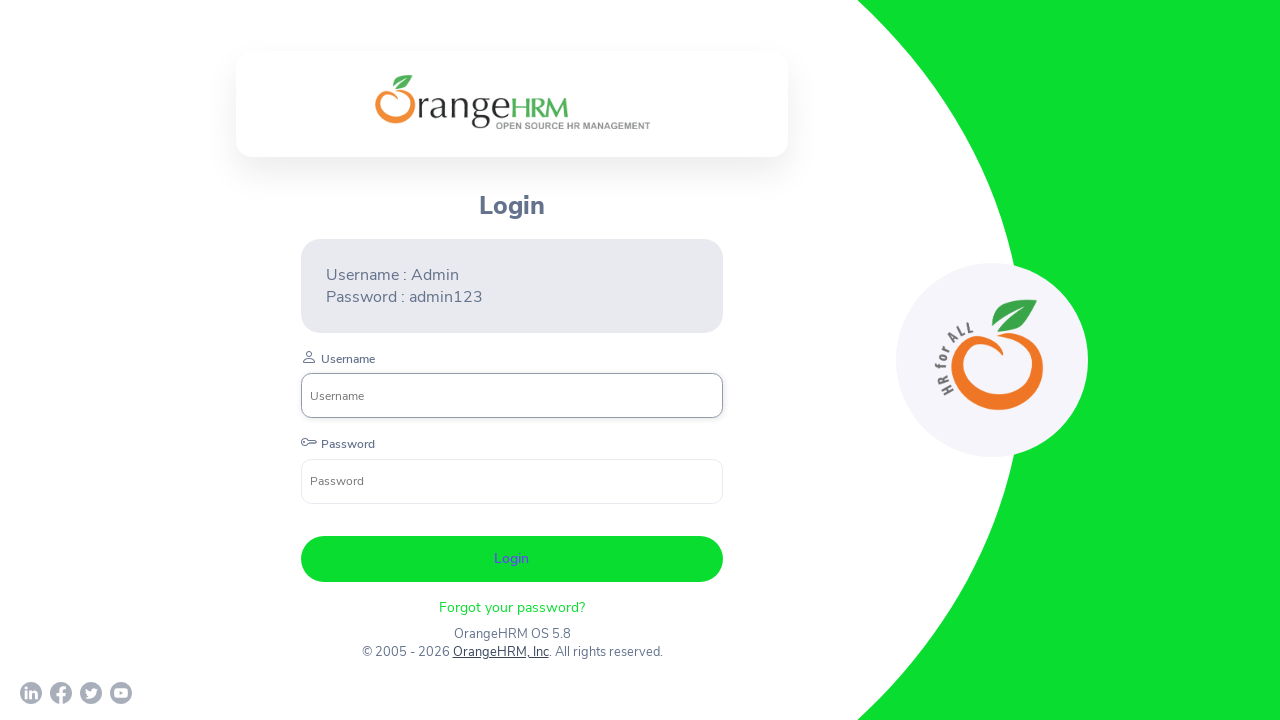